Tests vertical scrolling on the Selenium documentation website by scrolling down and then back up

Starting URL: https://www.selenium.dev/

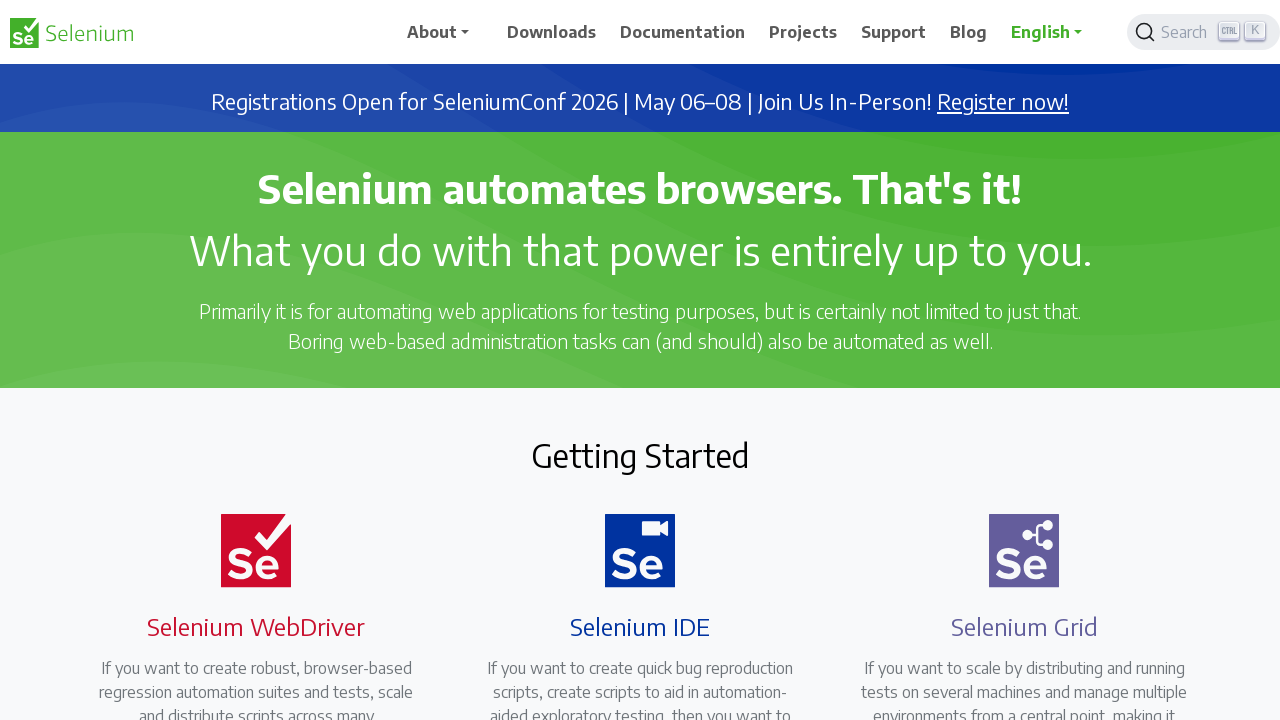

Scrolled down 2752 pixels on Selenium documentation website
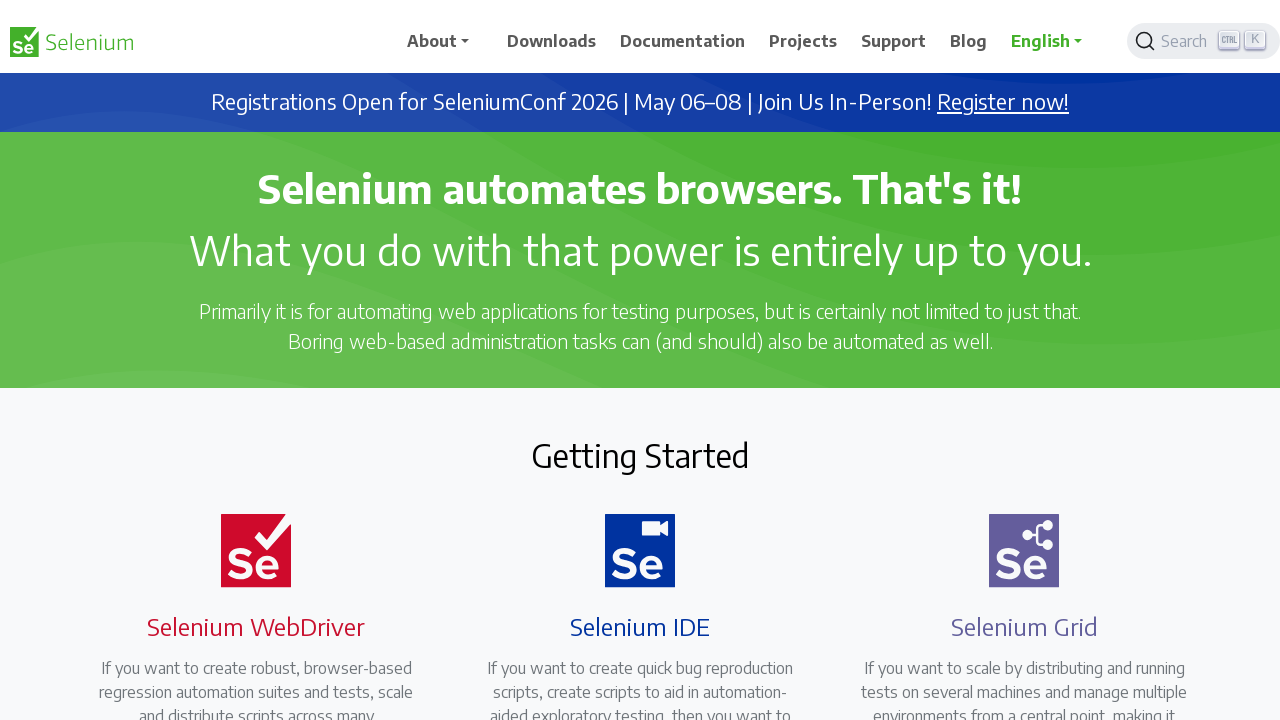

Waited 2 seconds for scroll to complete
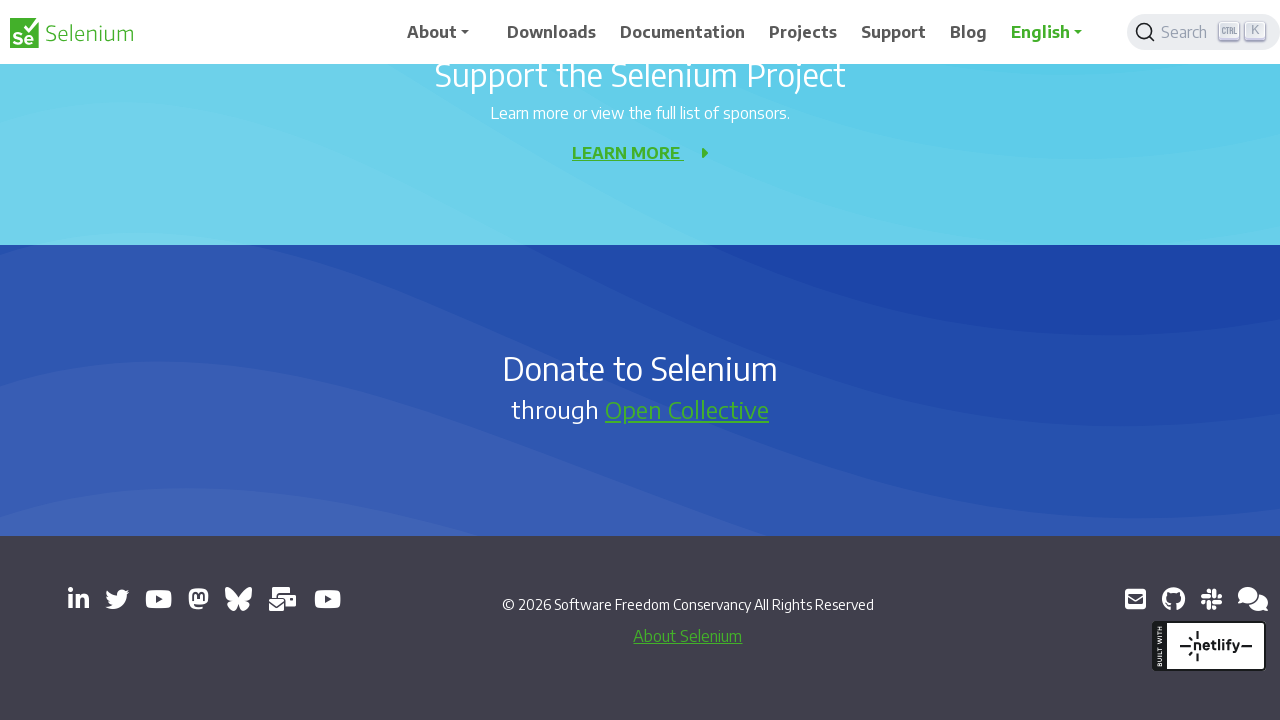

Scrolled back up 2752 pixels to original position
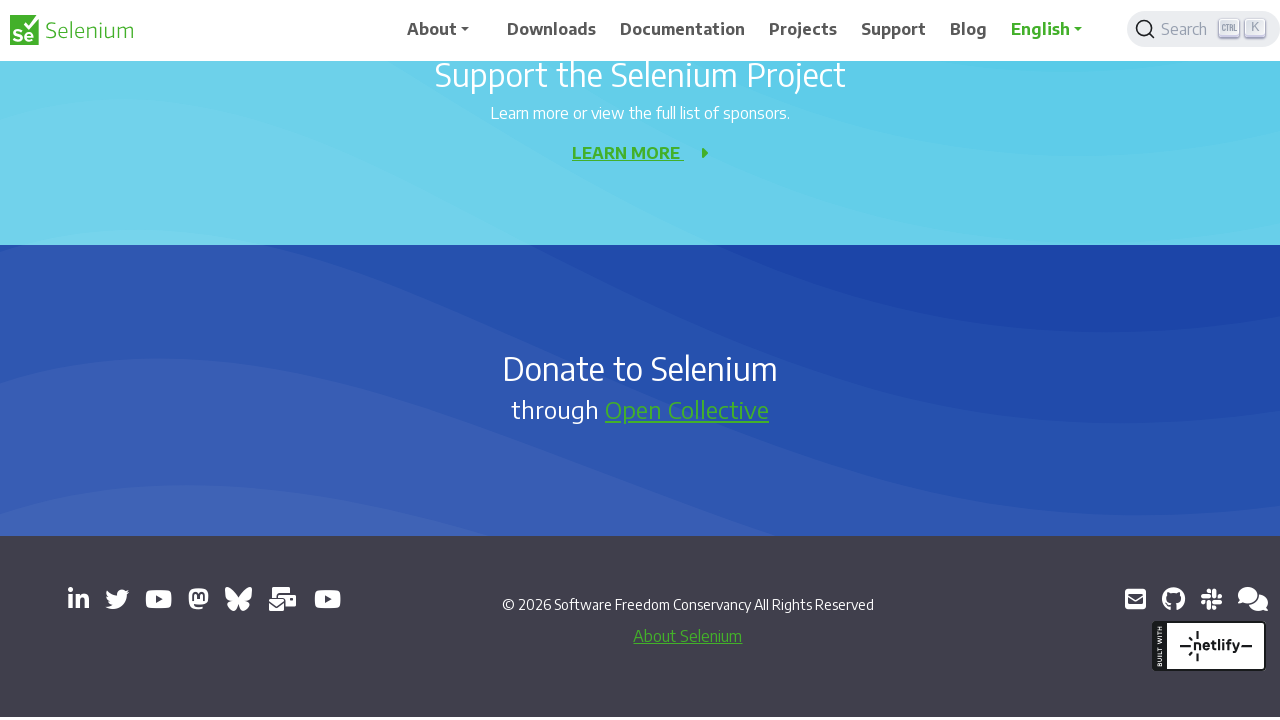

Waited 2 seconds for scroll back up to complete
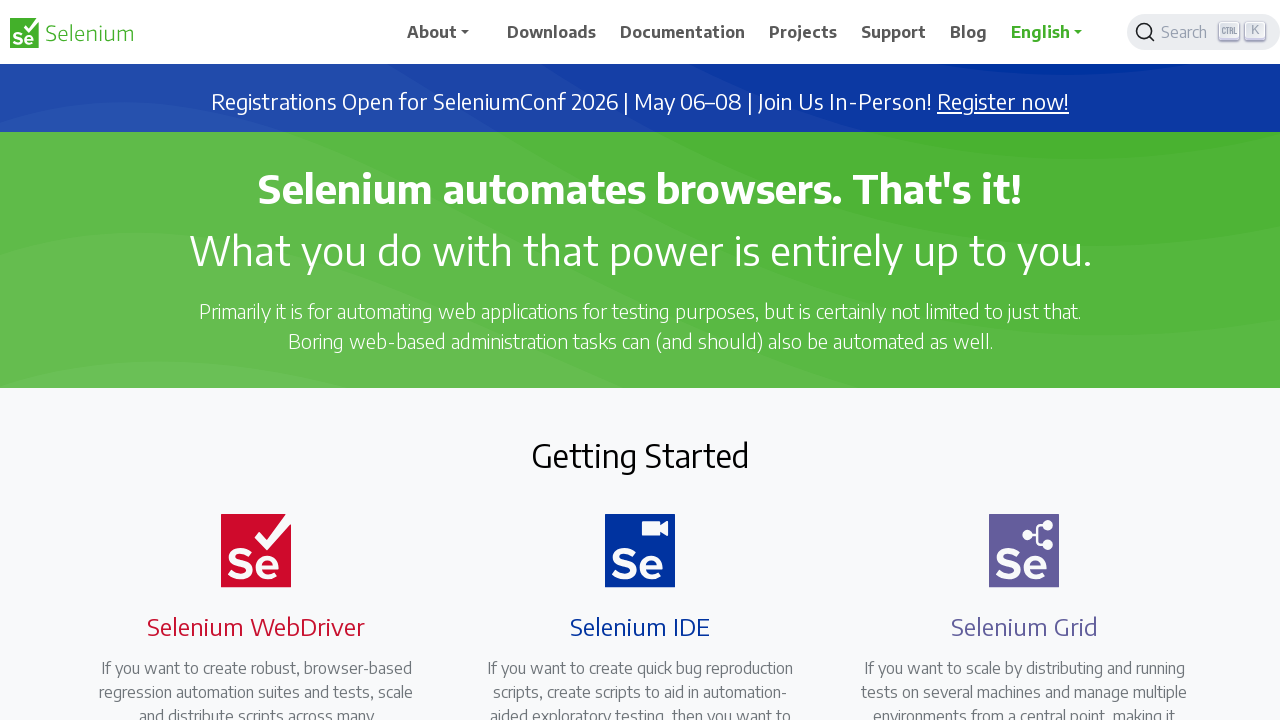

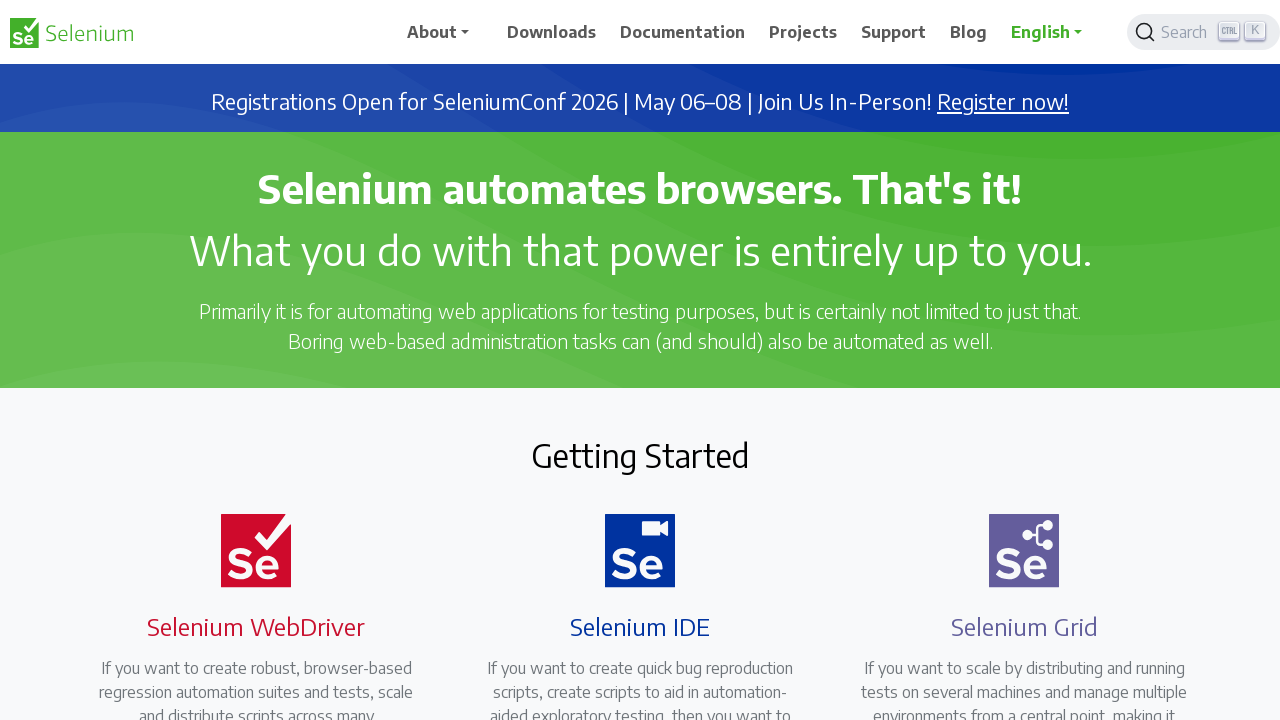